Navigates to the shifting content menu page with pixel_shift=100 parameter to verify page loads

Starting URL: https://the-internet.herokuapp.com/shifting_content/menu

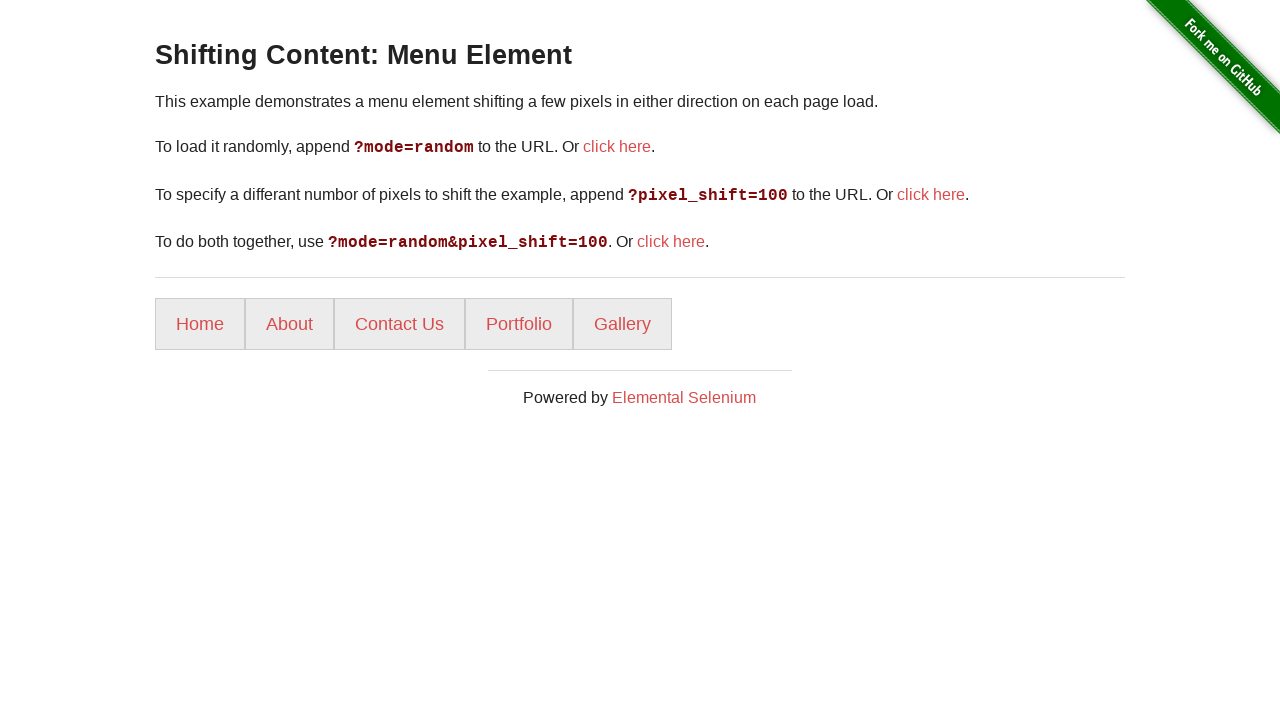

Navigated to shifting content menu page with pixel_shift=100 parameter
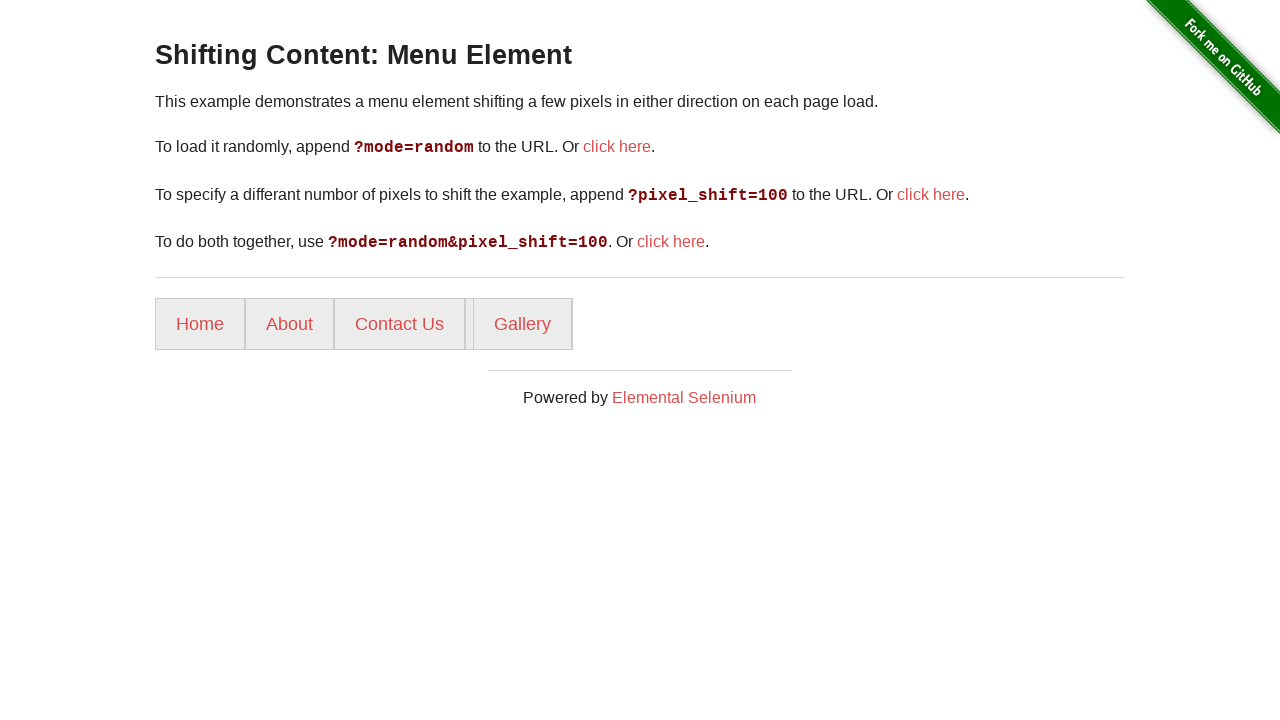

Page DOM content loaded successfully
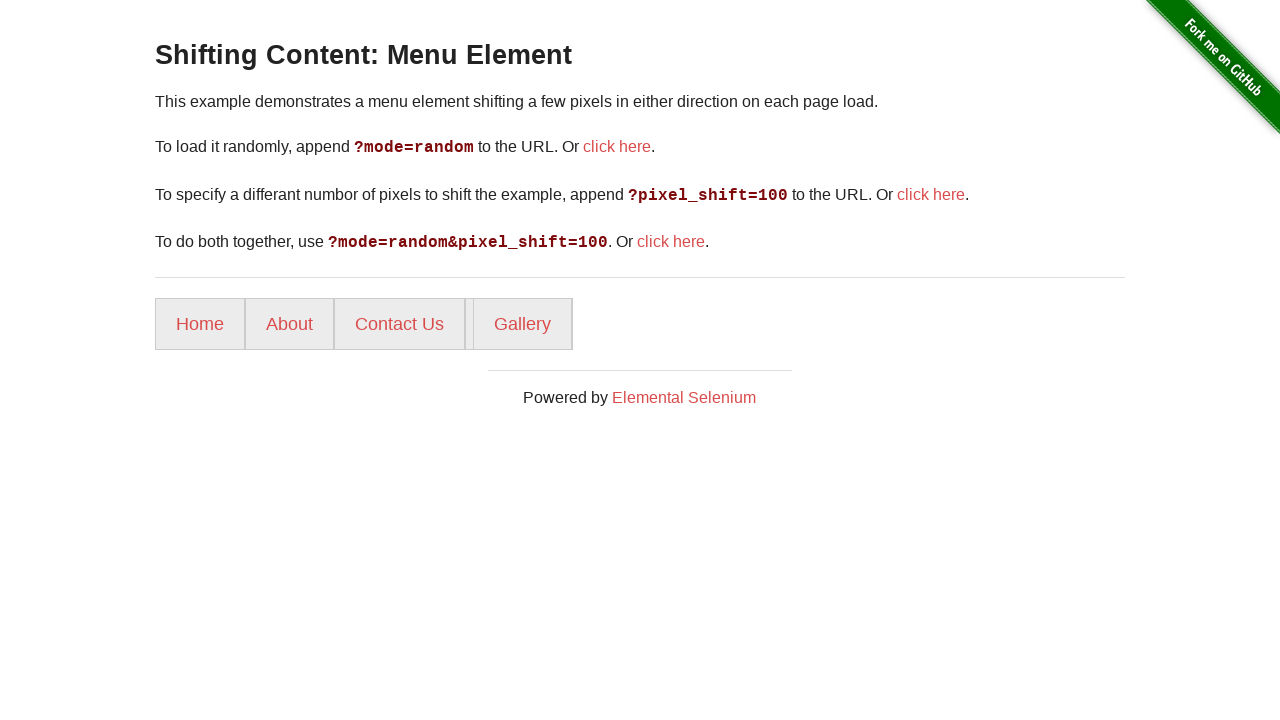

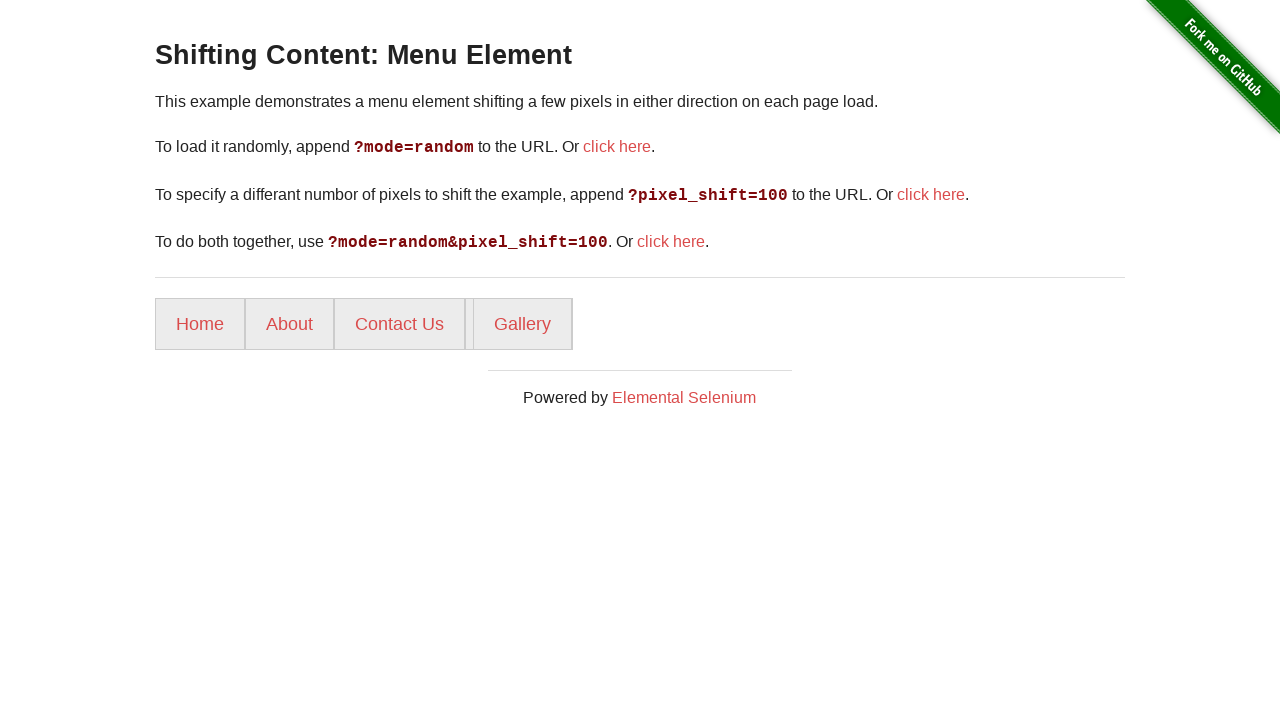